Tests selecting a single option from a dropdown menu and verifies the option is selected correctly.

Starting URL: https://the-internet.herokuapp.com/dropdown

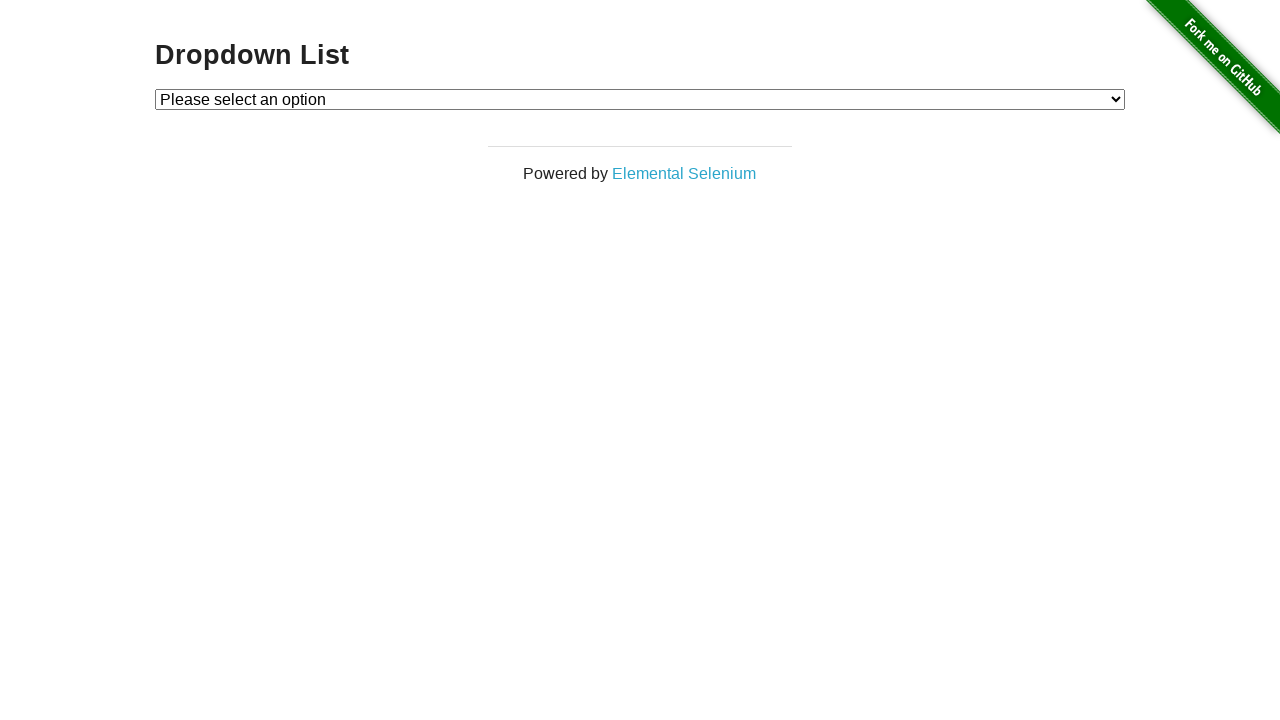

Navigated to dropdown menu page
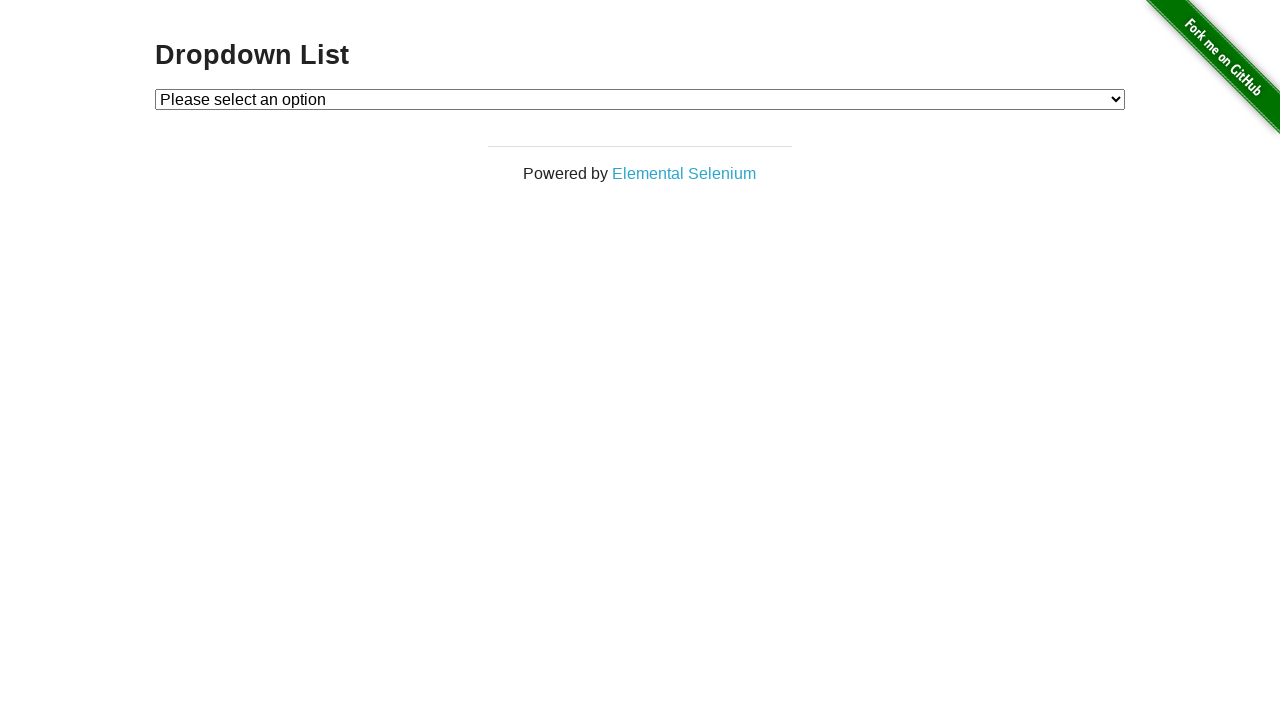

Selected 'Option 1' from dropdown menu on #dropdown
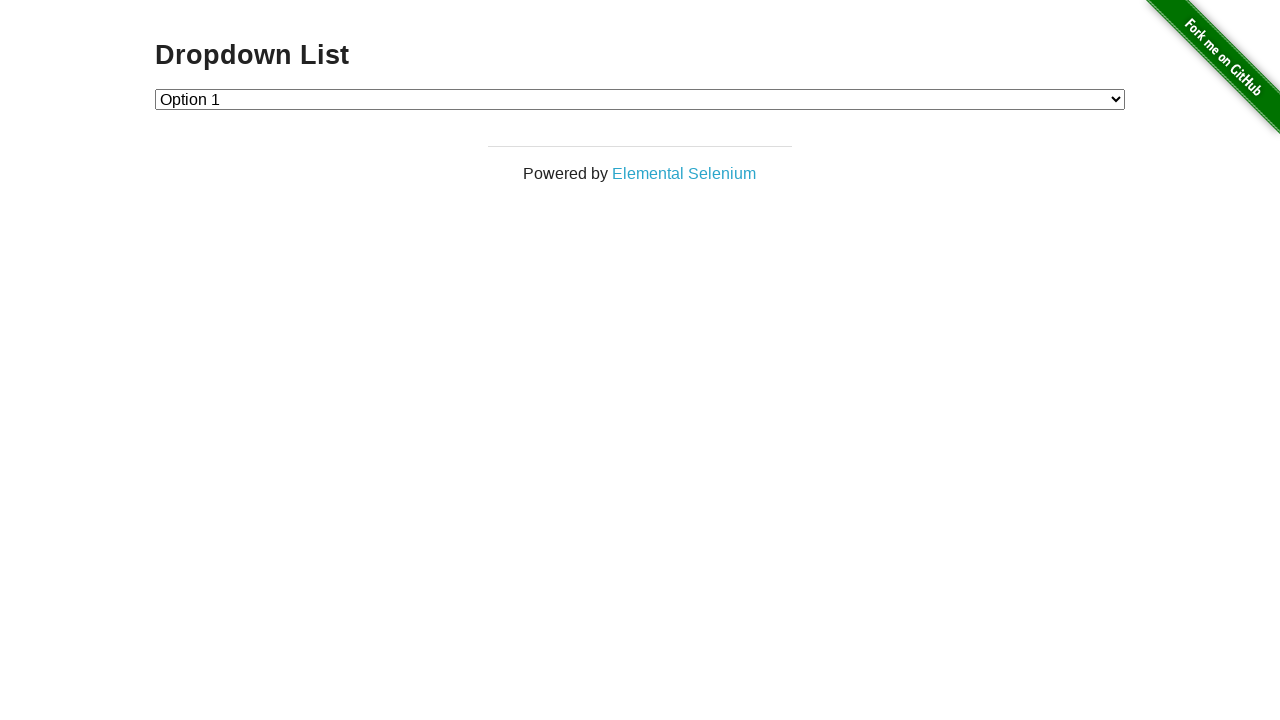

Located the selected option element
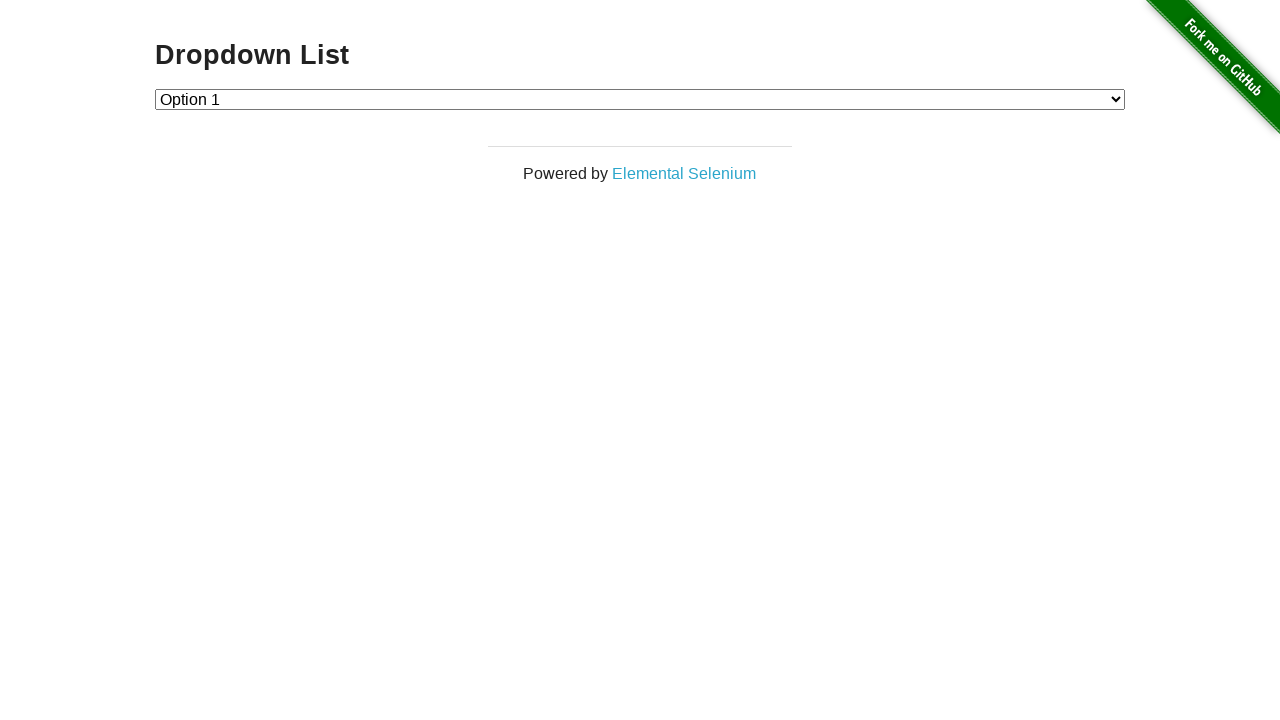

Verified that 'Option 1' is correctly selected in the dropdown
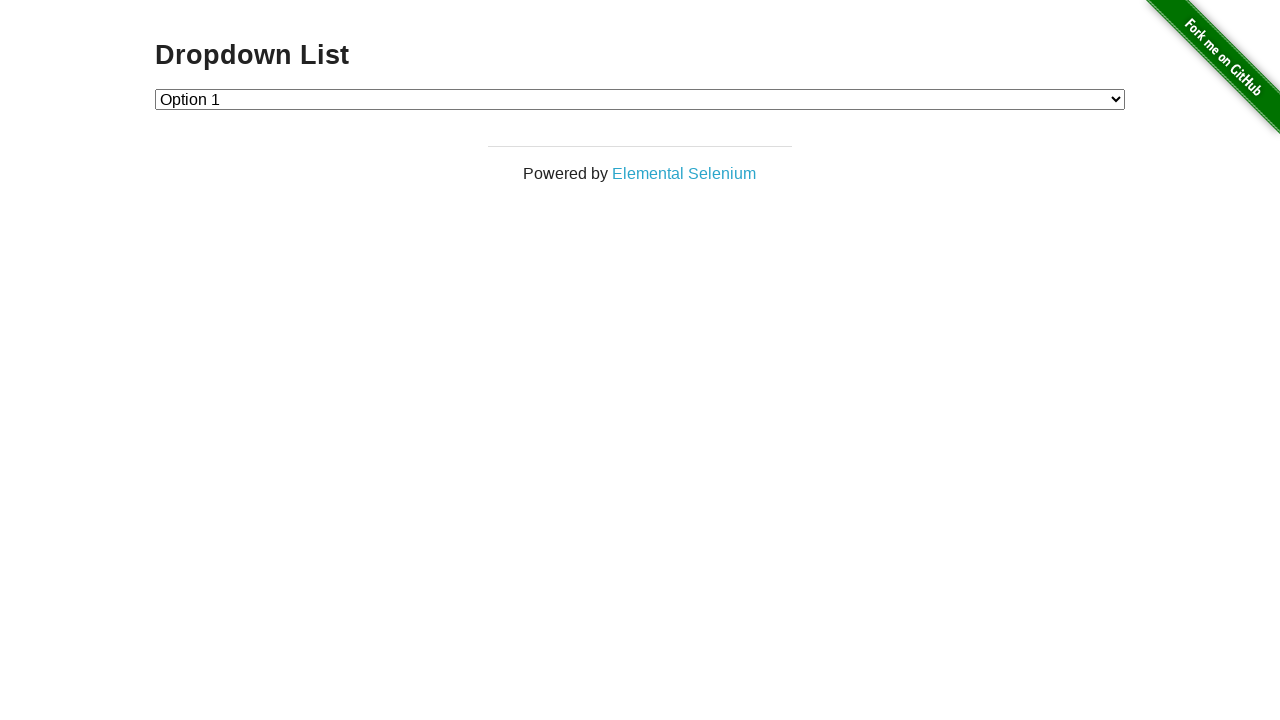

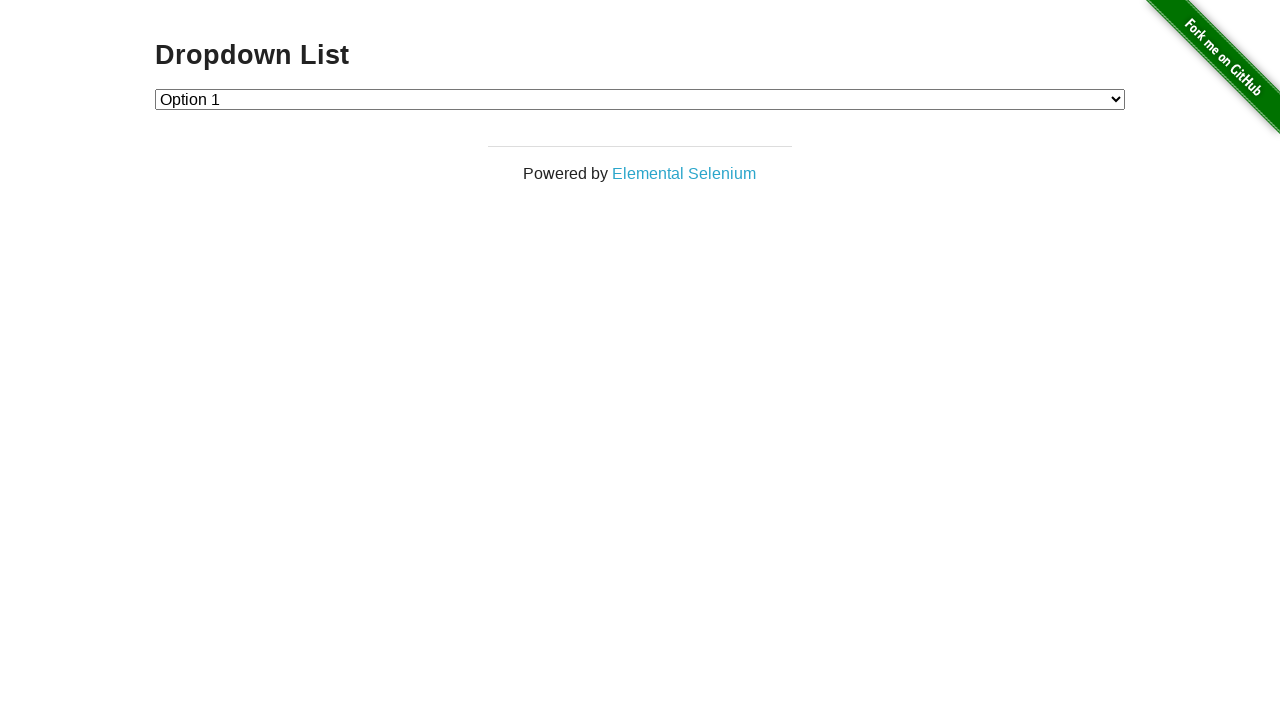